Tests dropdown selection functionality by iterating through country options and selecting "India" from the dropdown menu

Starting URL: https://testautomationpractice.blogspot.com/

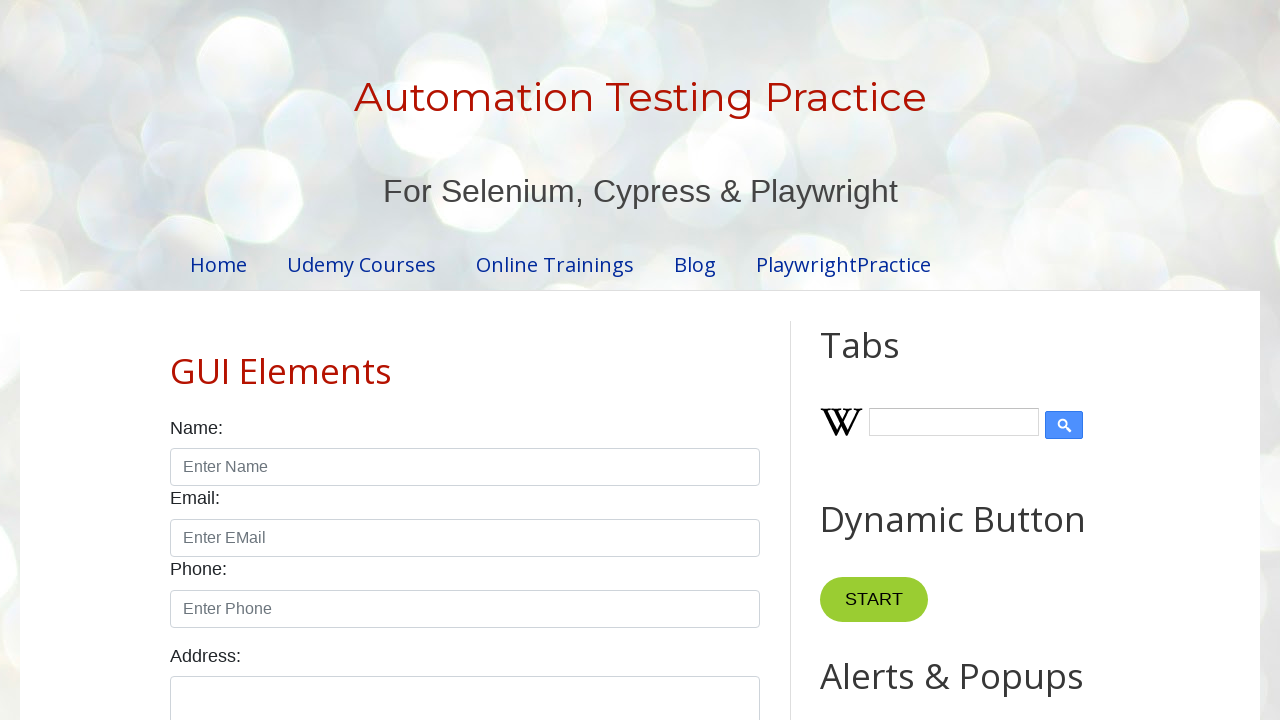

Navigated to test automation practice website
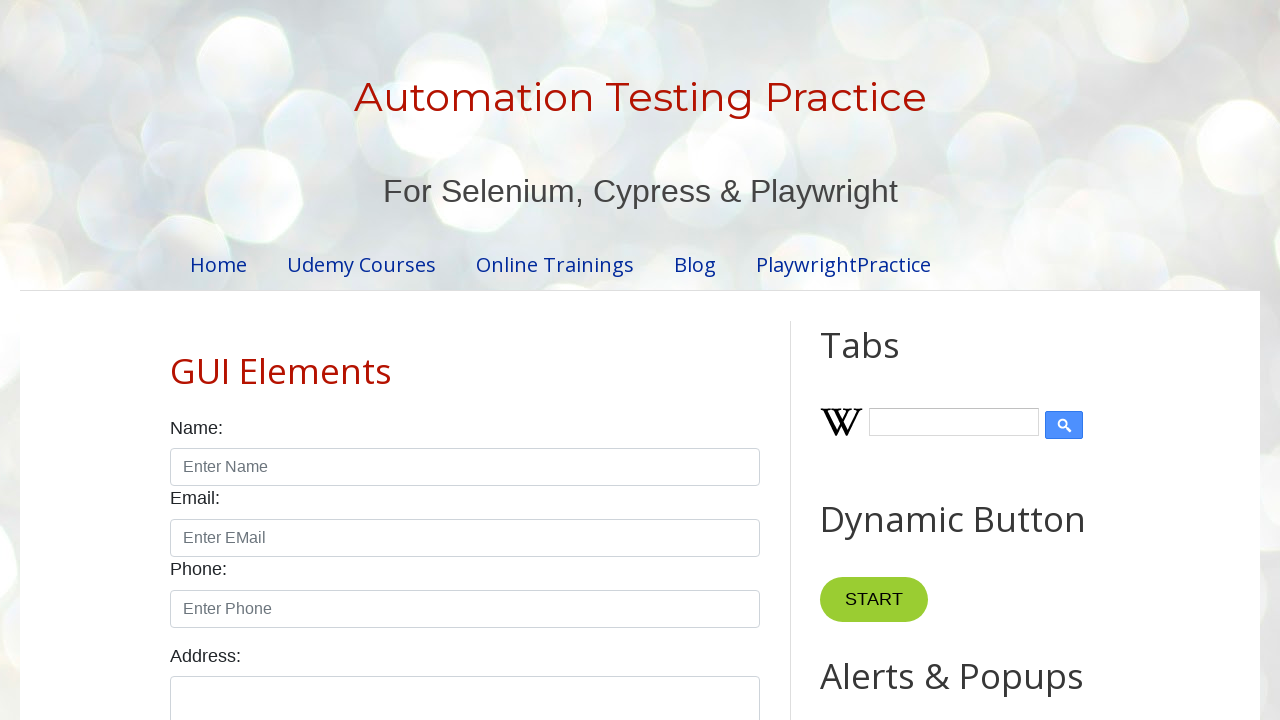

Selected 'India' from the country dropdown menu on select#country
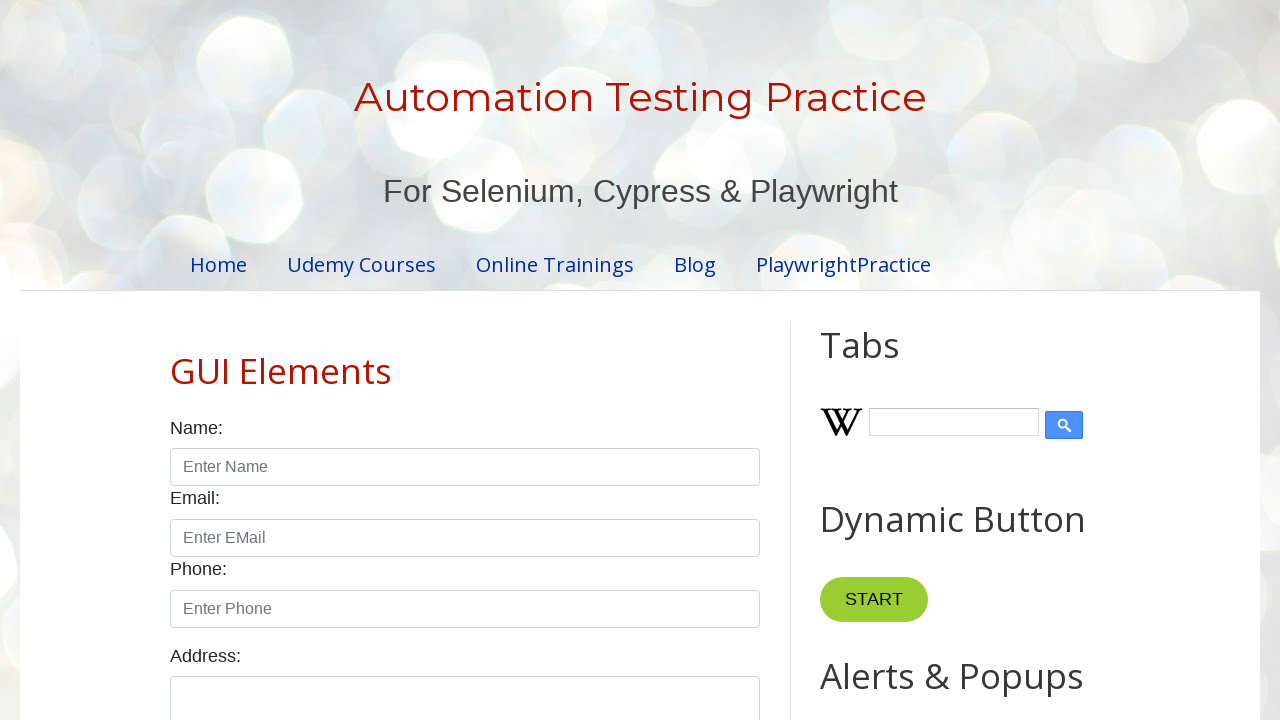

Retrieved the selected country value from dropdown
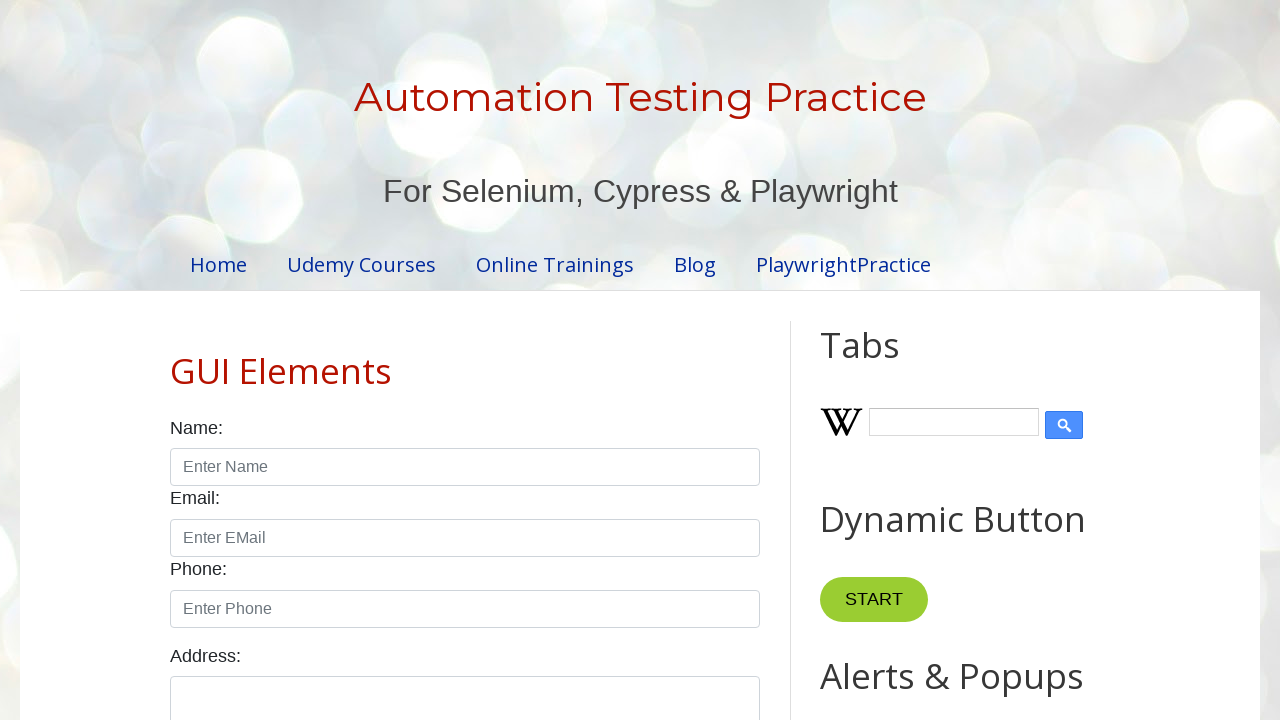

Verified that a country option was selected (value is not empty)
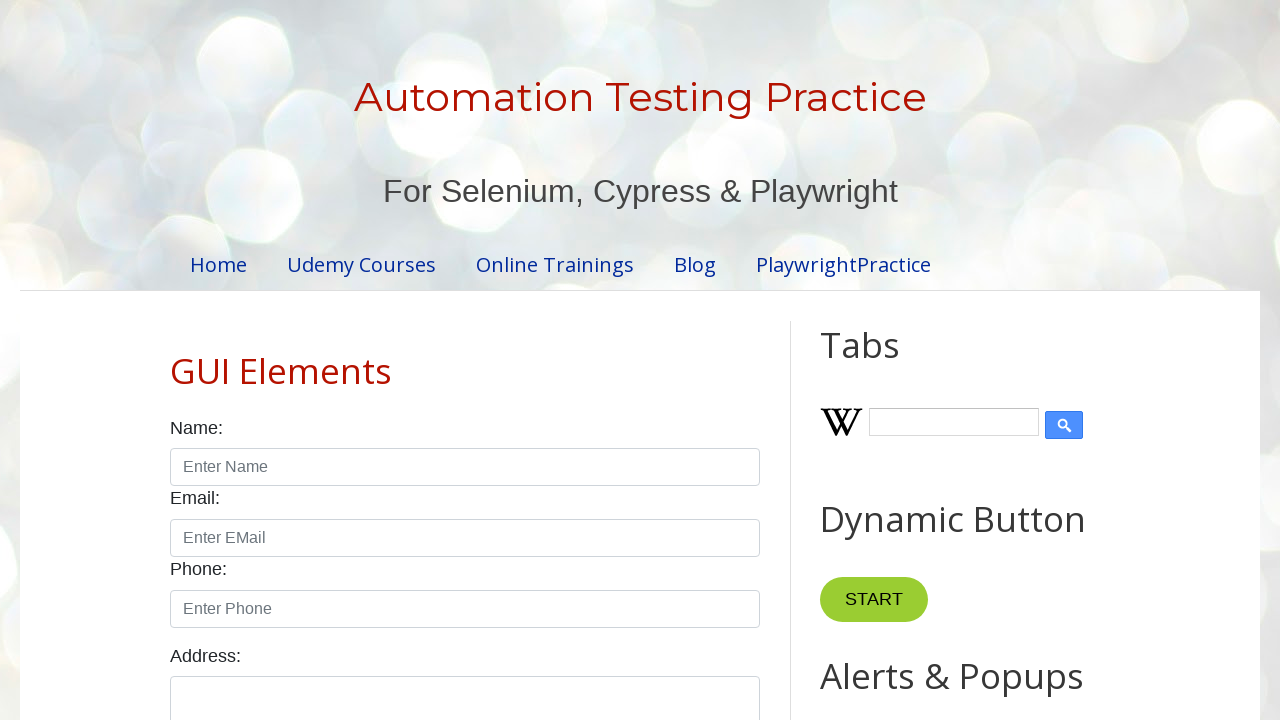

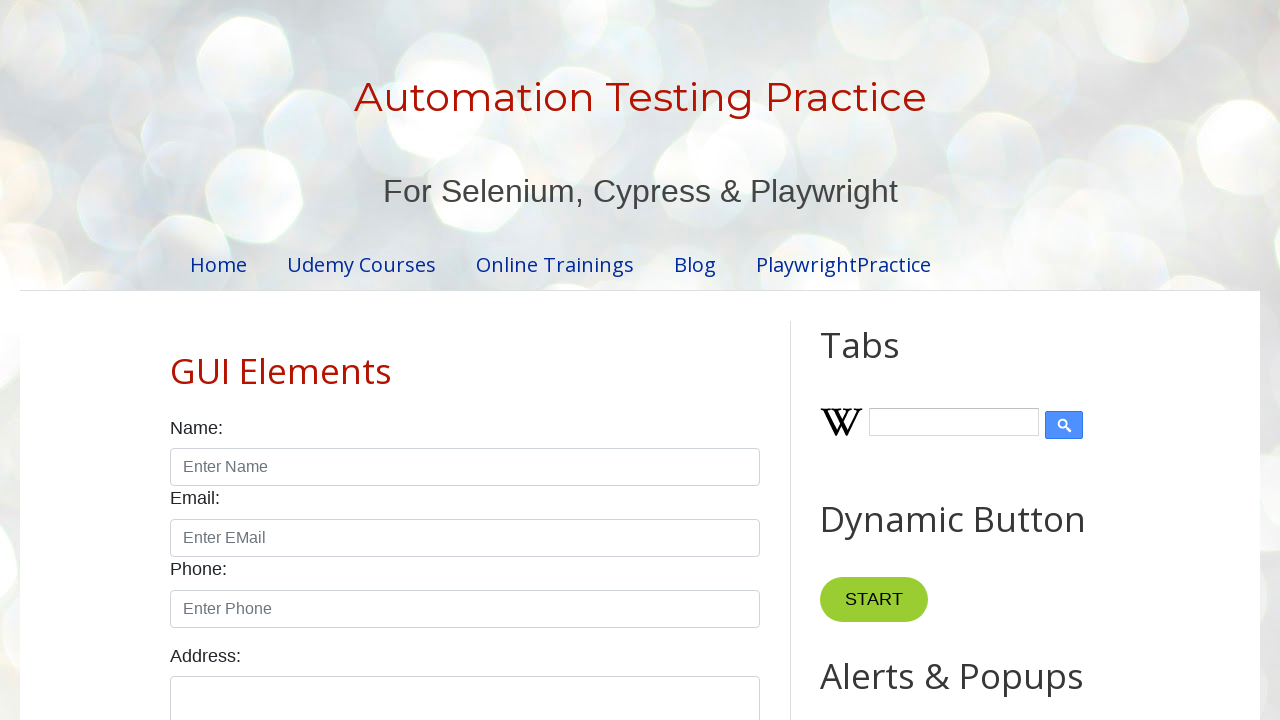